Tests marking all items as completed using the toggle all checkbox

Starting URL: https://demo.playwright.dev/todomvc

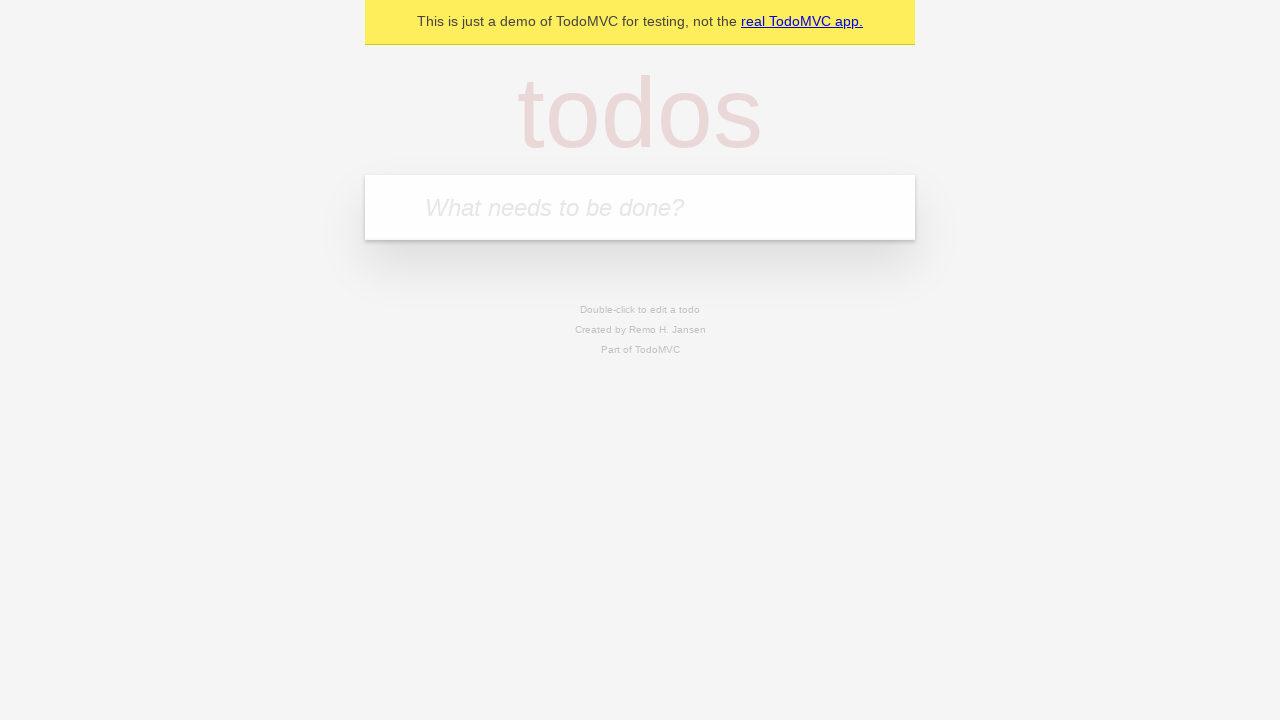

Filled todo input with 'buy some cheese' on internal:attr=[placeholder="What needs to be done?"i]
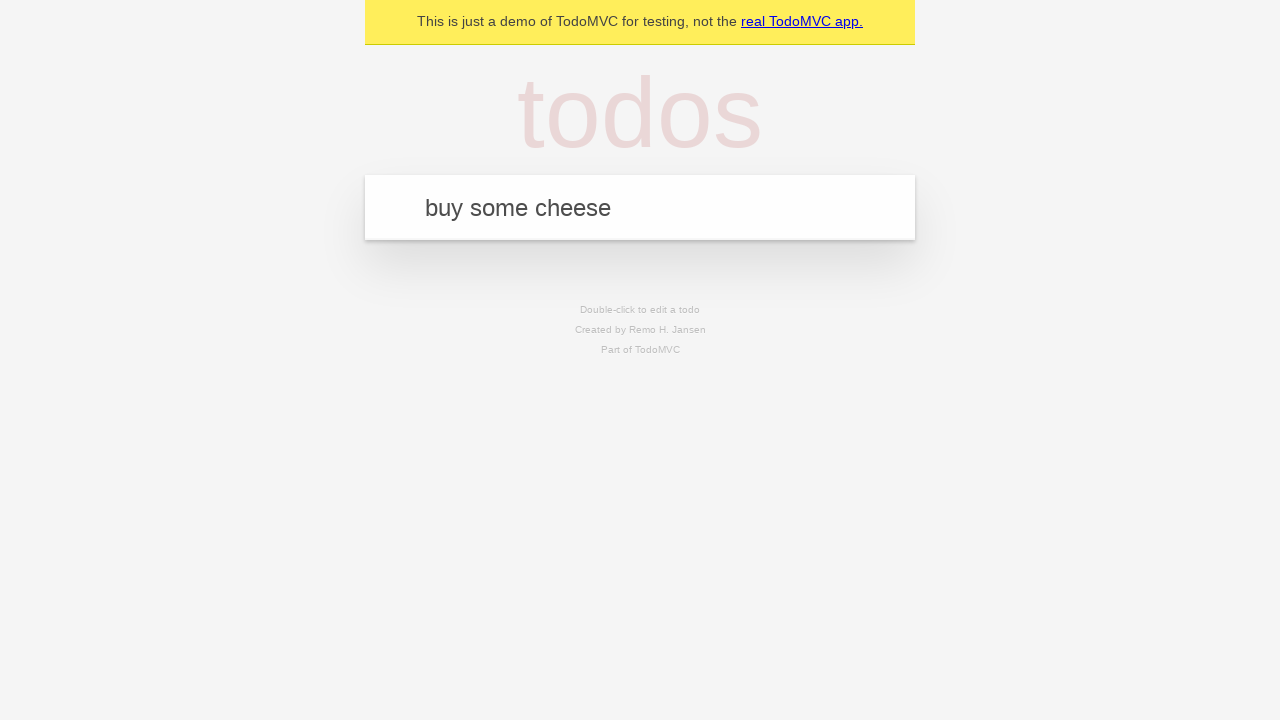

Pressed Enter to add todo 'buy some cheese' on internal:attr=[placeholder="What needs to be done?"i]
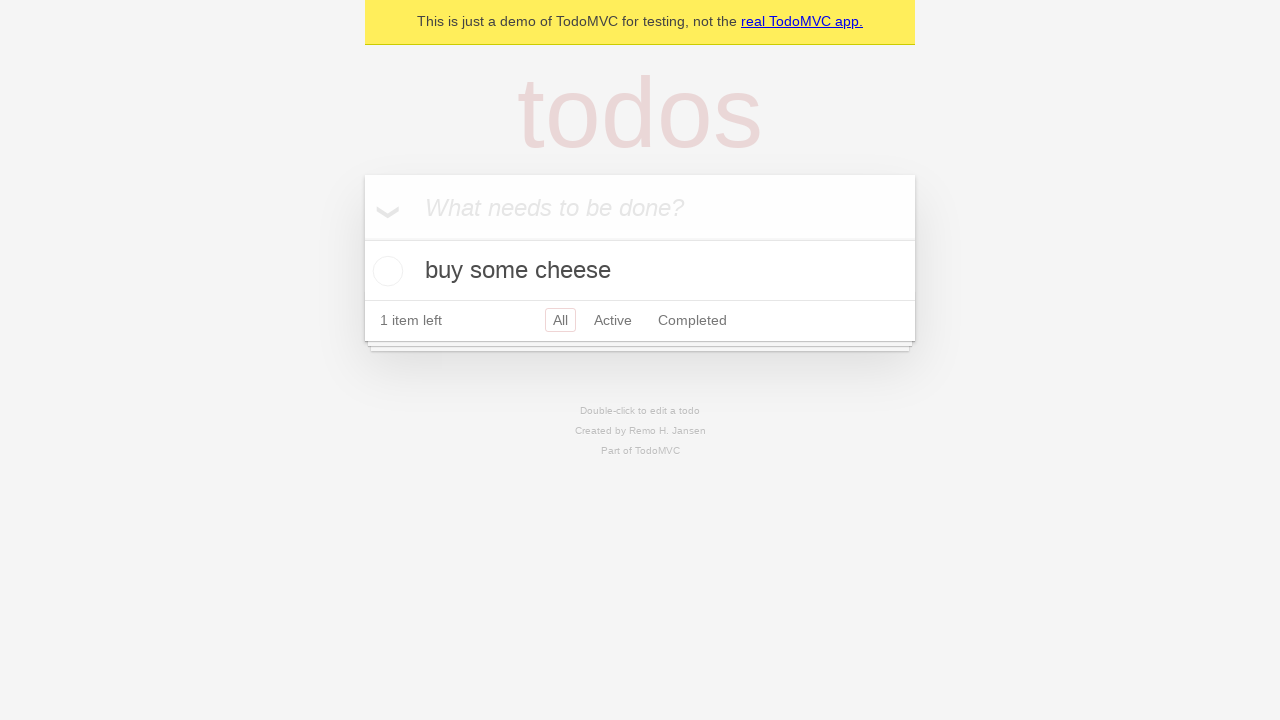

Filled todo input with 'feed the cat' on internal:attr=[placeholder="What needs to be done?"i]
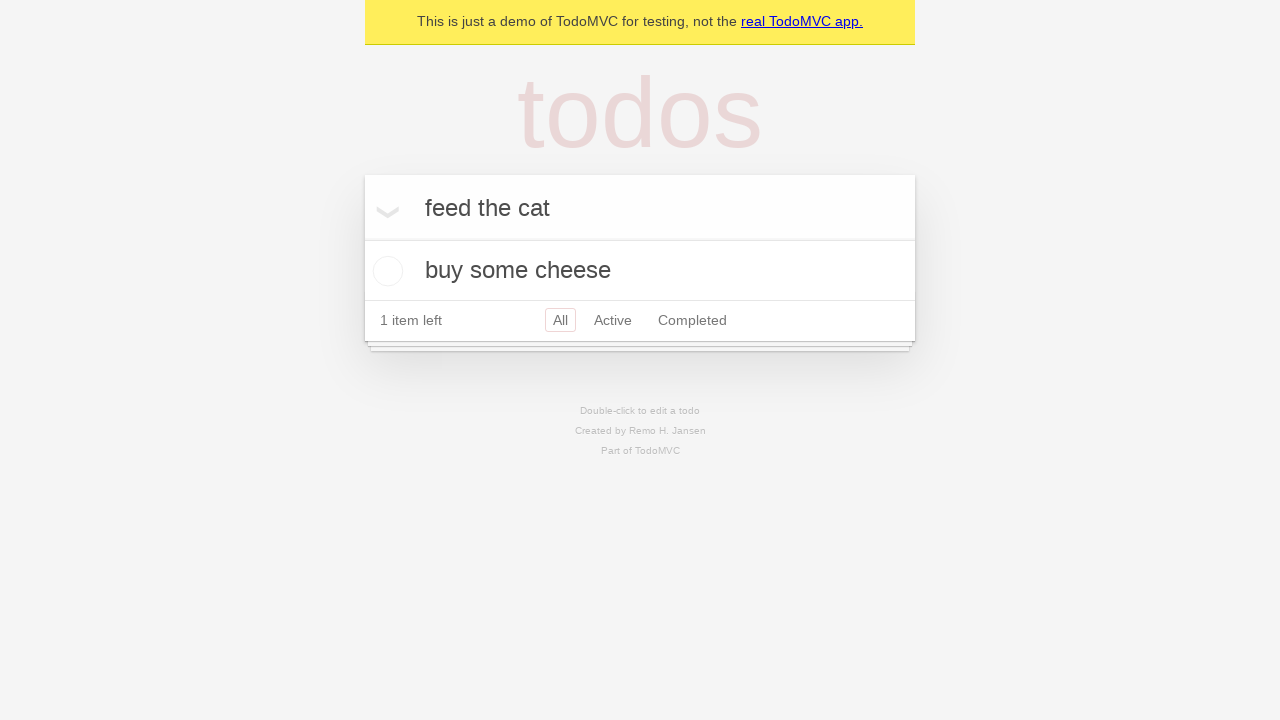

Pressed Enter to add todo 'feed the cat' on internal:attr=[placeholder="What needs to be done?"i]
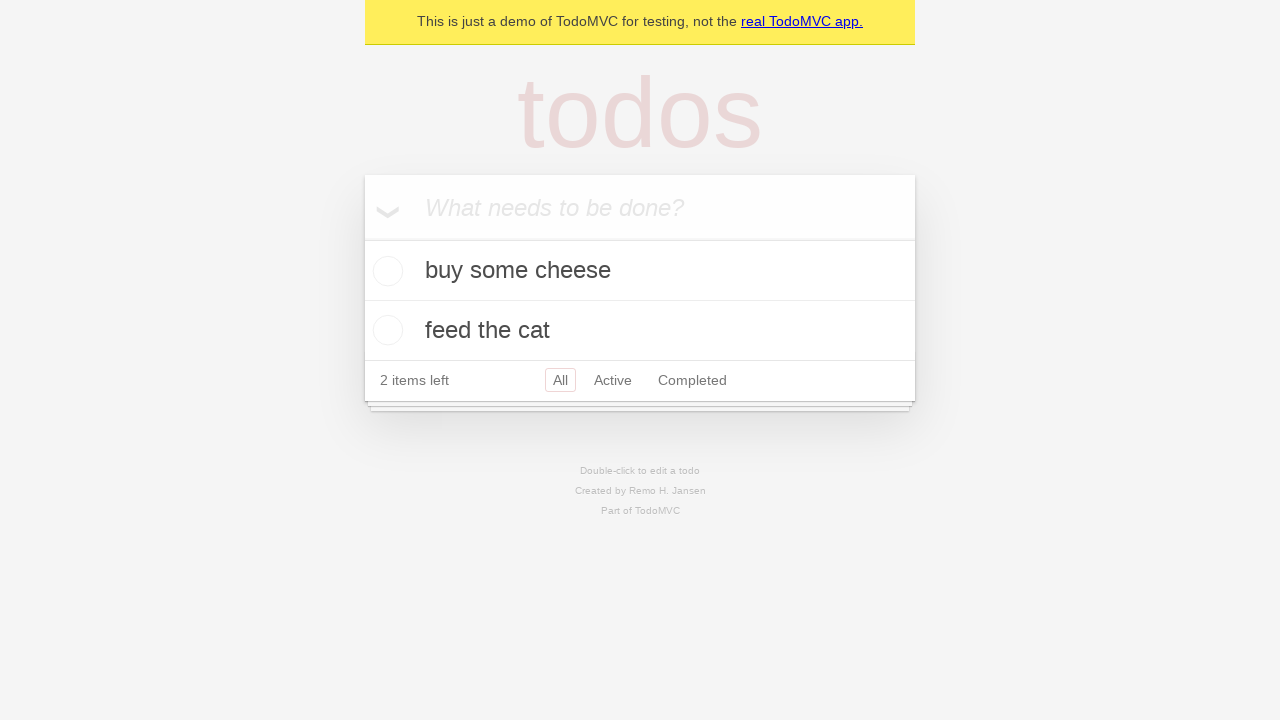

Filled todo input with 'book a doctors appointment' on internal:attr=[placeholder="What needs to be done?"i]
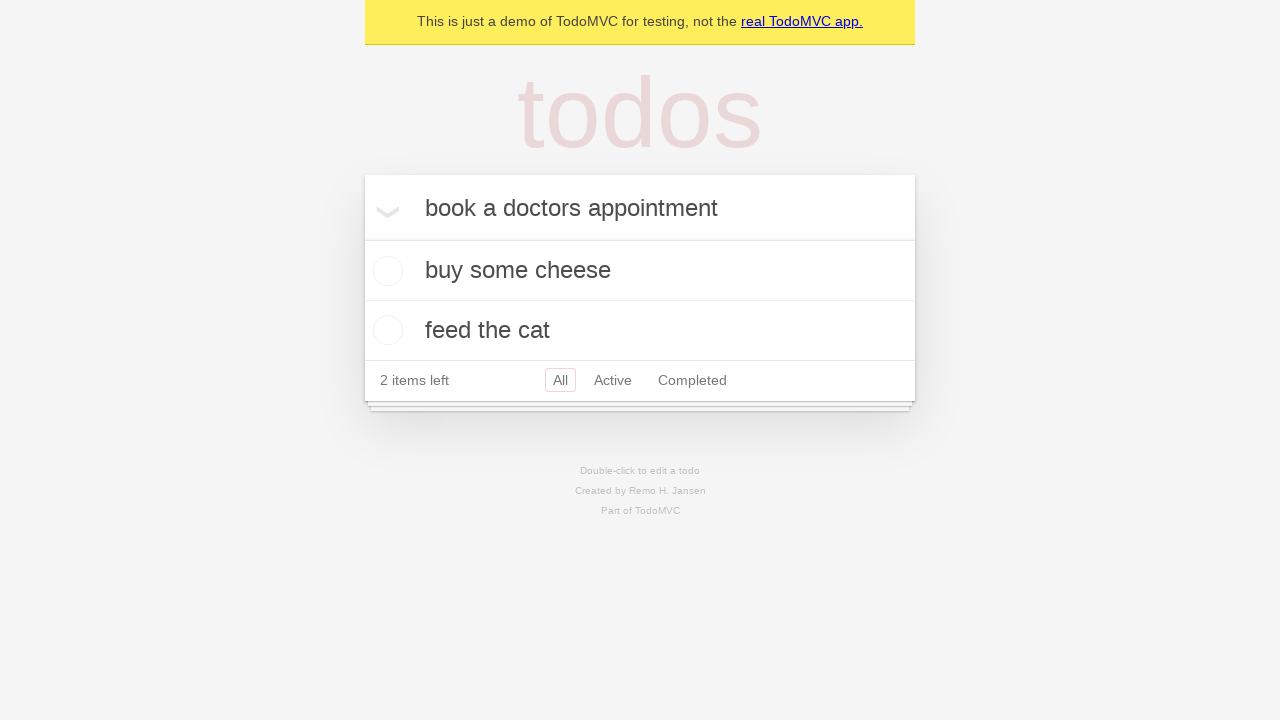

Pressed Enter to add todo 'book a doctors appointment' on internal:attr=[placeholder="What needs to be done?"i]
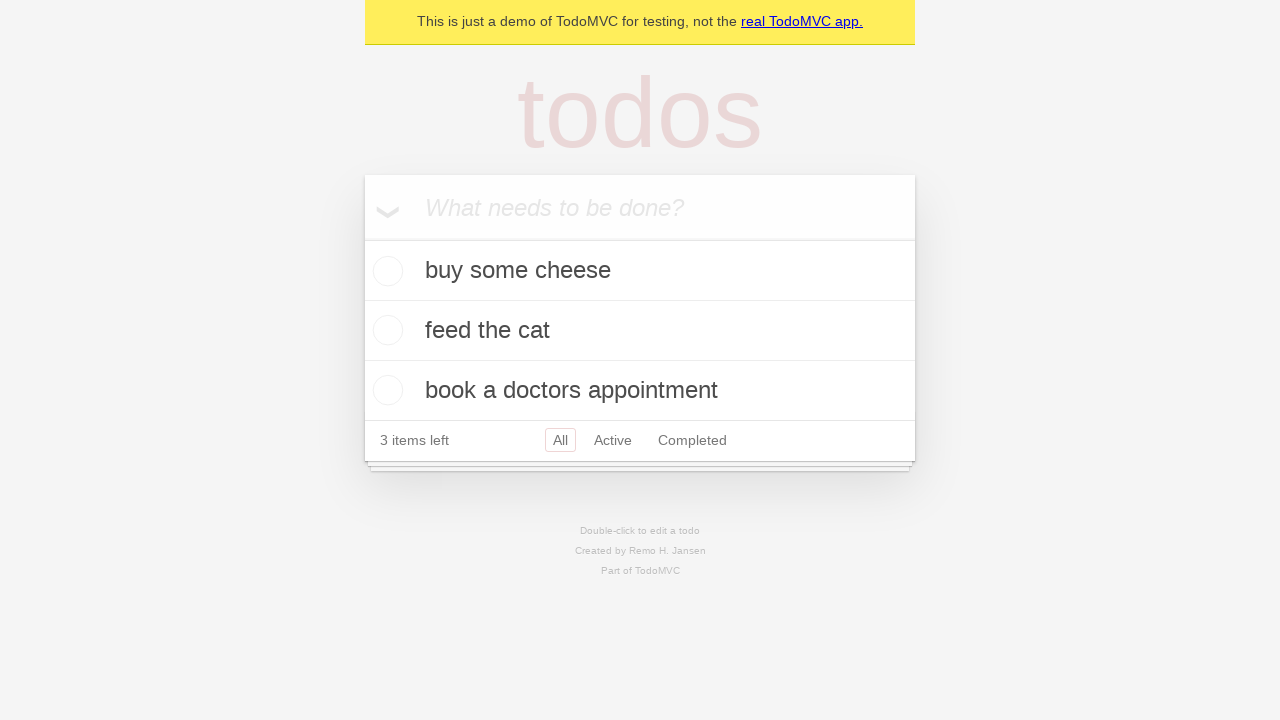

Clicked 'Mark all as complete' checkbox at (362, 238) on internal:label="Mark all as complete"i
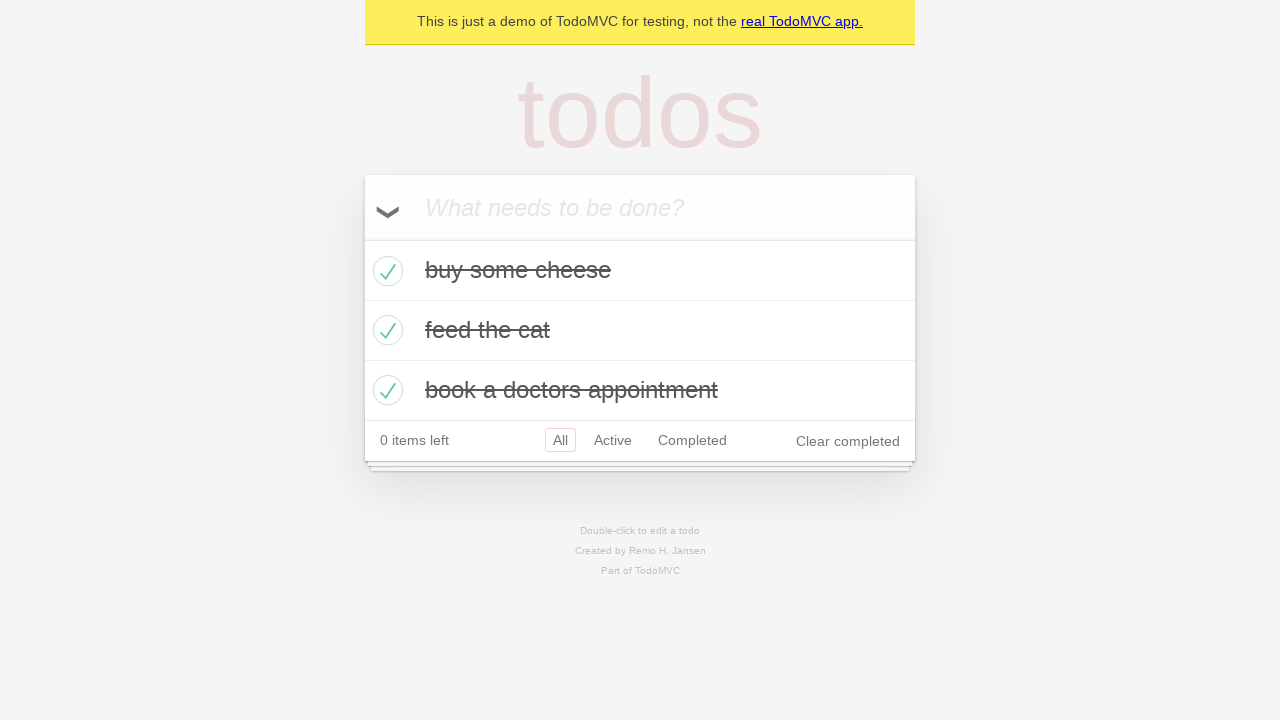

Verified that all todos are marked as completed
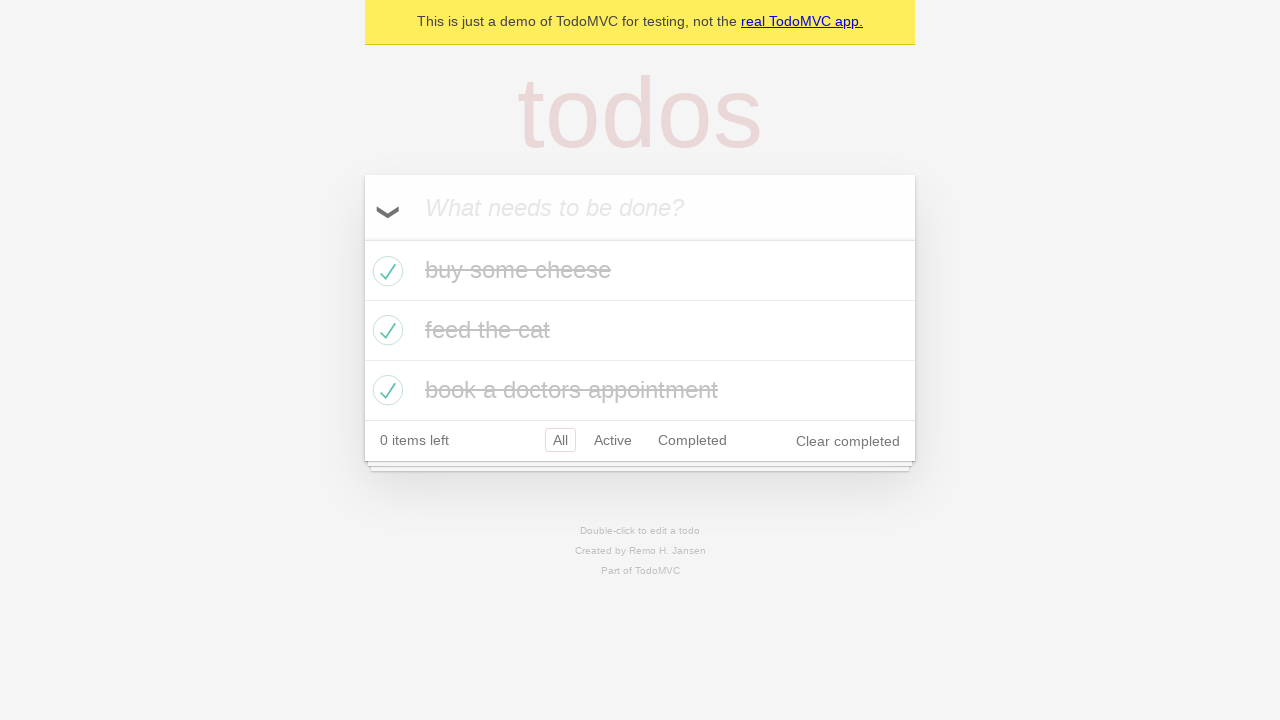

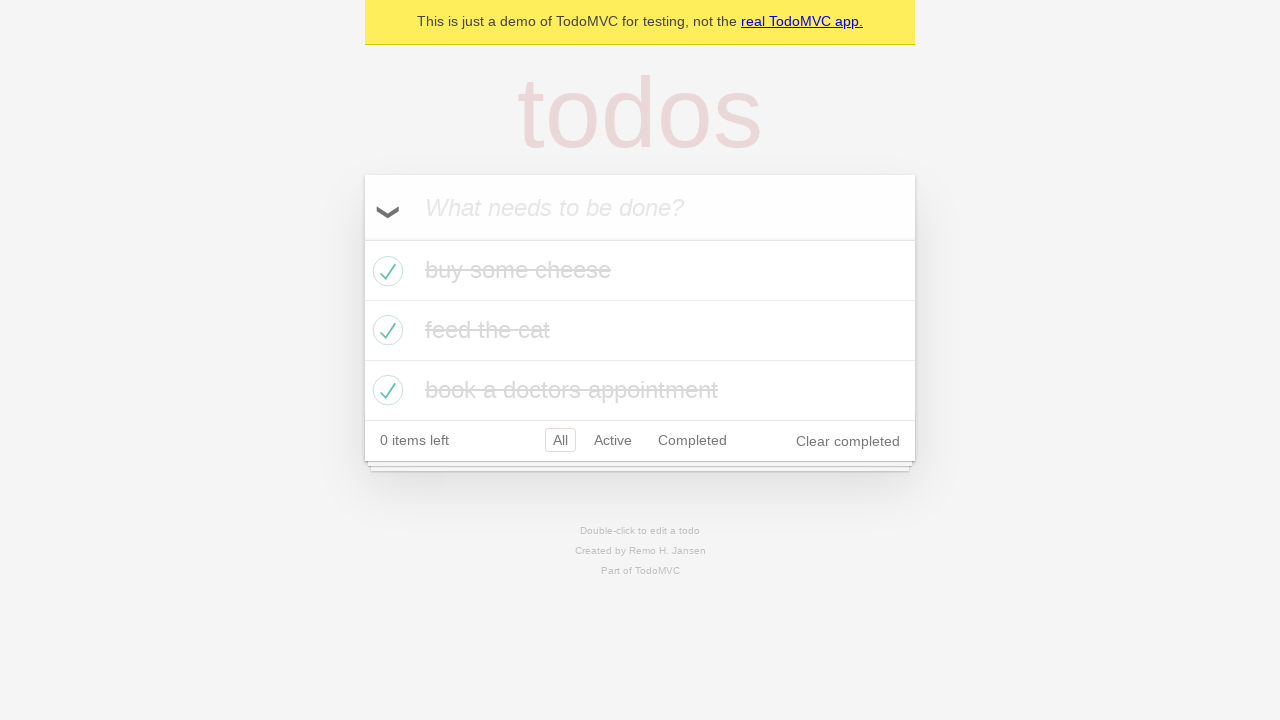